Tests mouse hover functionality over menu items to reveal submenus

Starting URL: https://demoqa.com/menu/

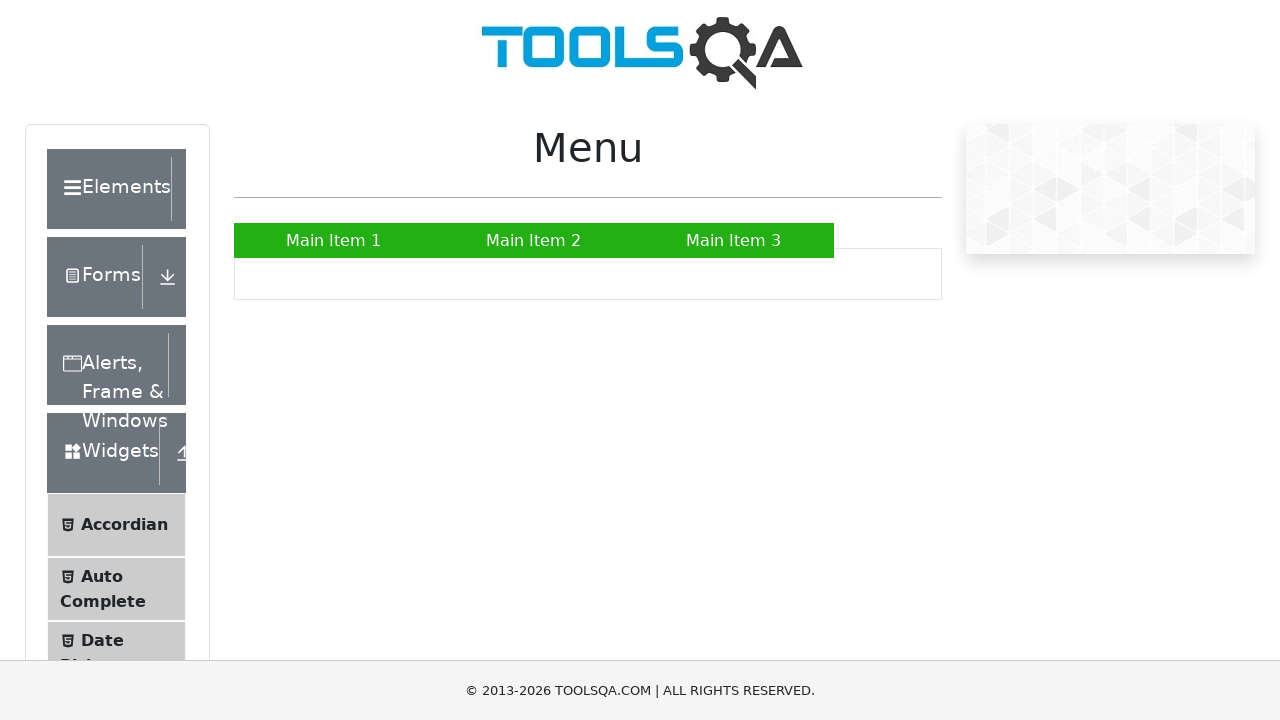

Hovered over 'Main Item 2' menu item to reveal submenu at (534, 240) on xpath=//a[text()='Main Item 2']
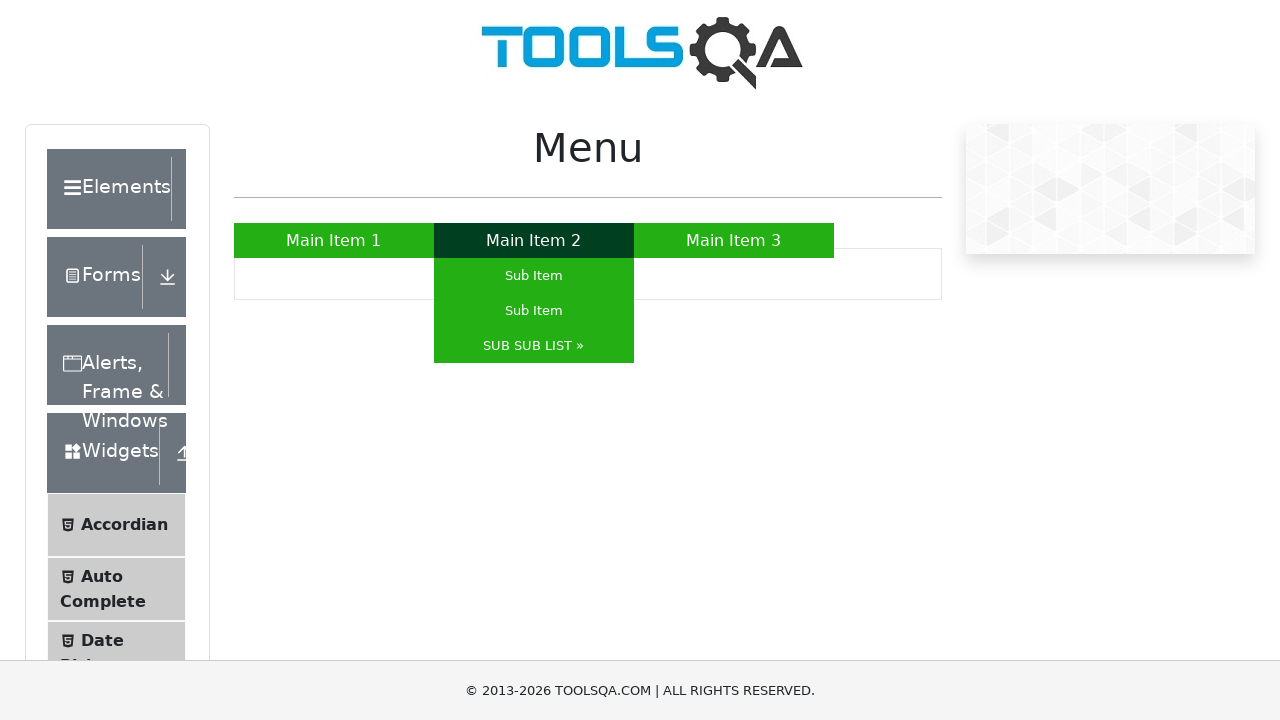

Double-clicked on 'SUB SUB LIST »' submenu item at (534, 346) on xpath=//a[text()='SUB SUB LIST »']
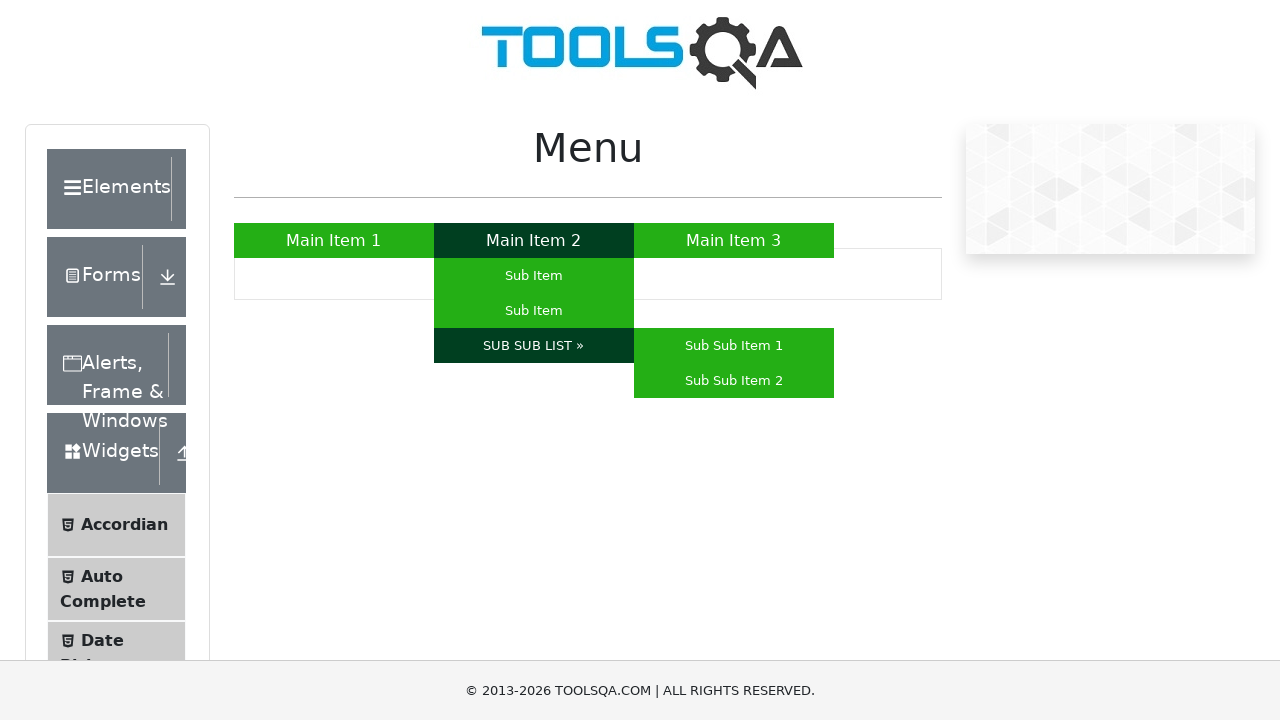

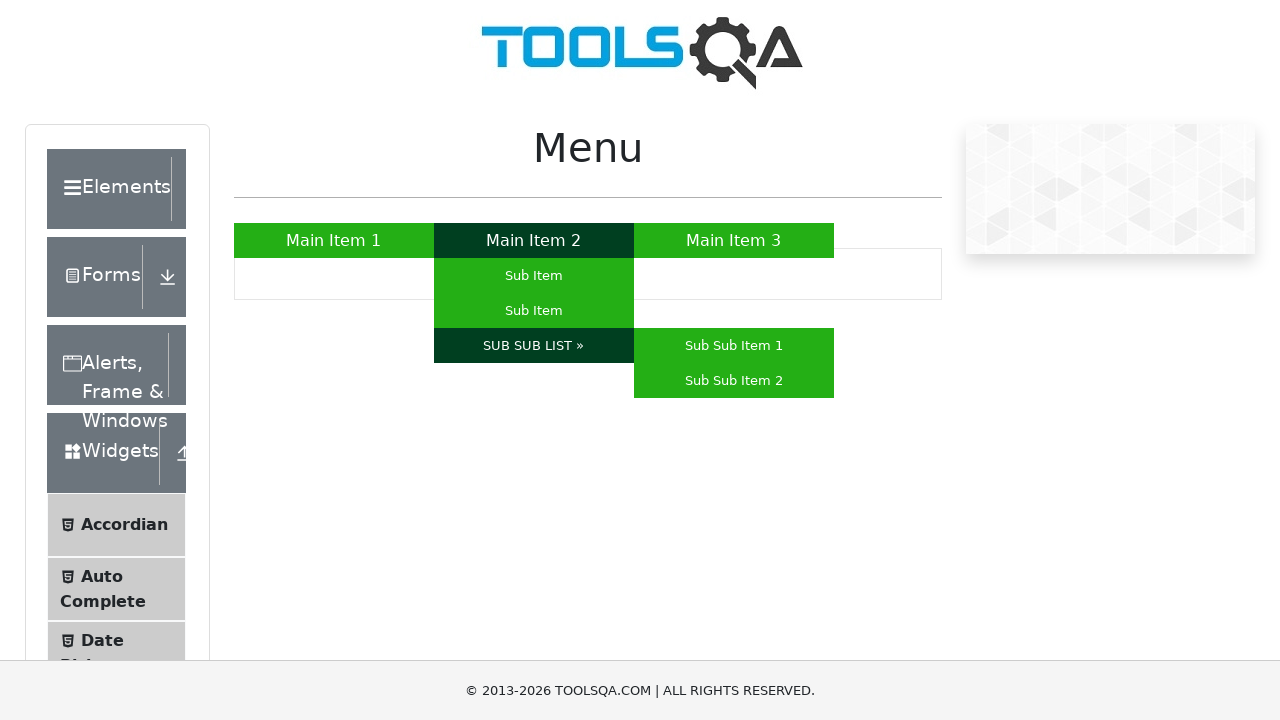